Tests single select dropdown by randomly selecting an option and verifying the result

Starting URL: https://www.qa-practice.com/elements/select/single_select

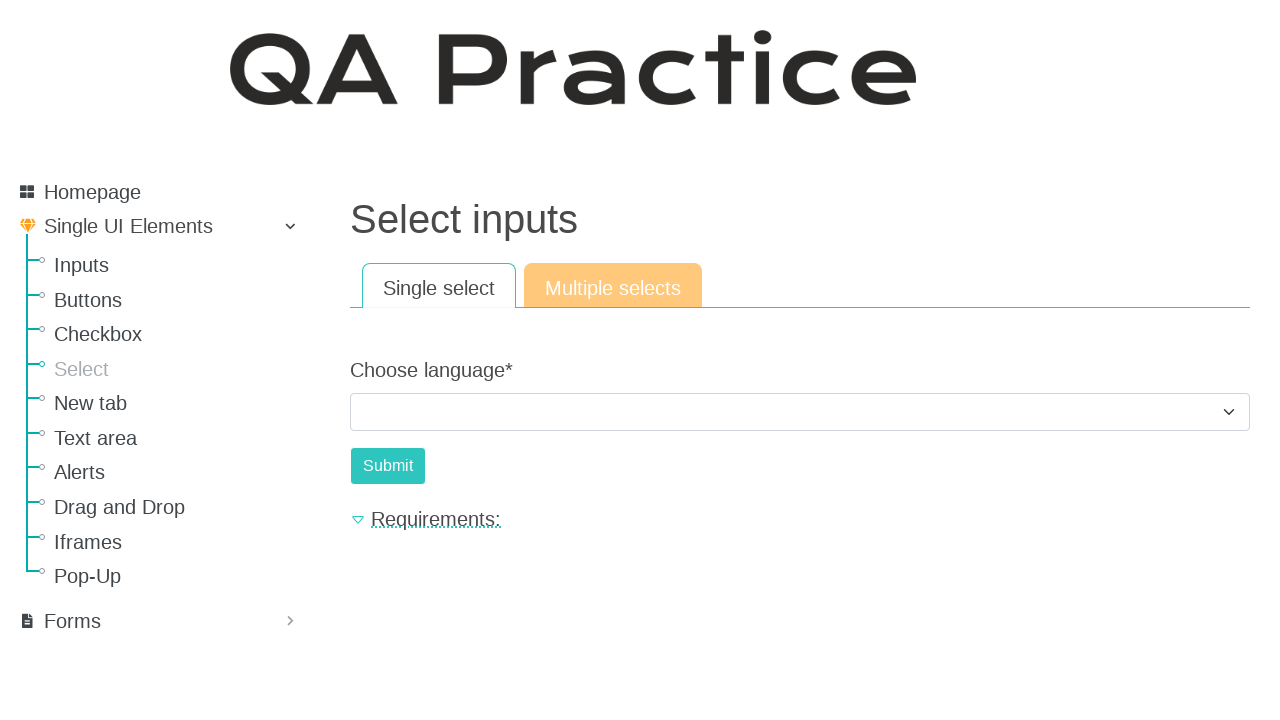

Clicked on single select dropdown to open it at (800, 412) on #id_choose_language
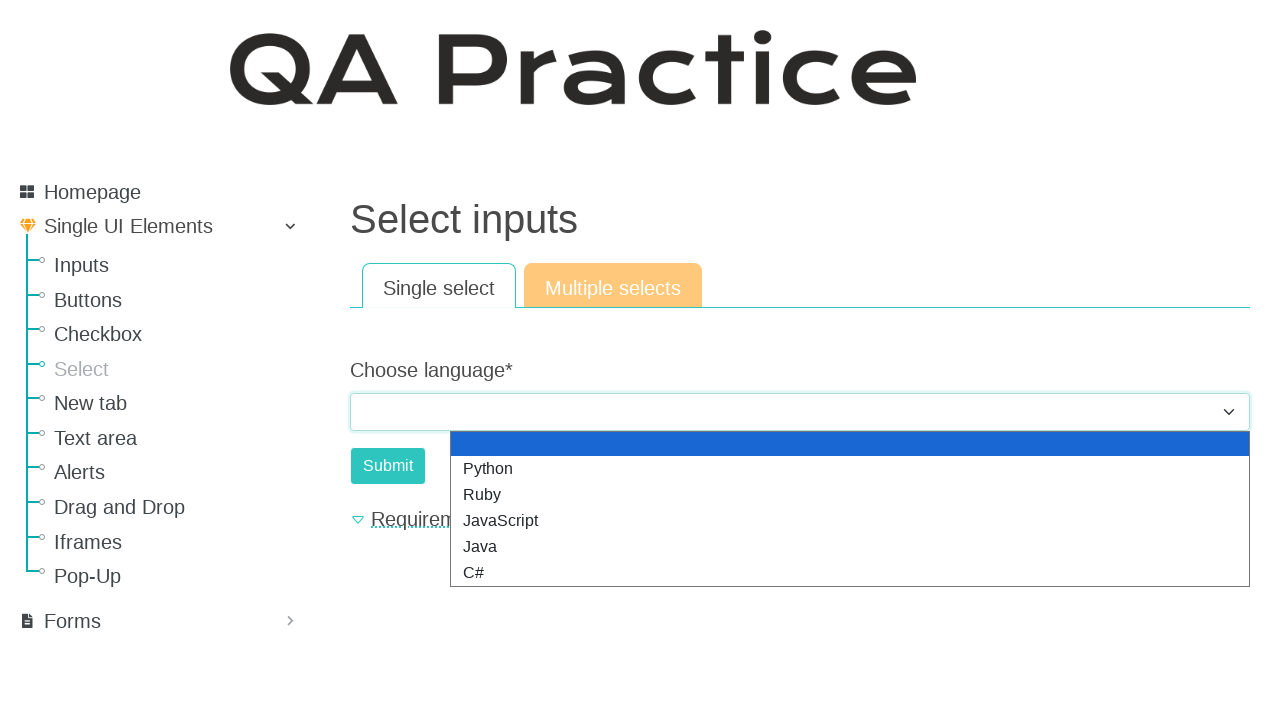

Retrieved all dropdown options
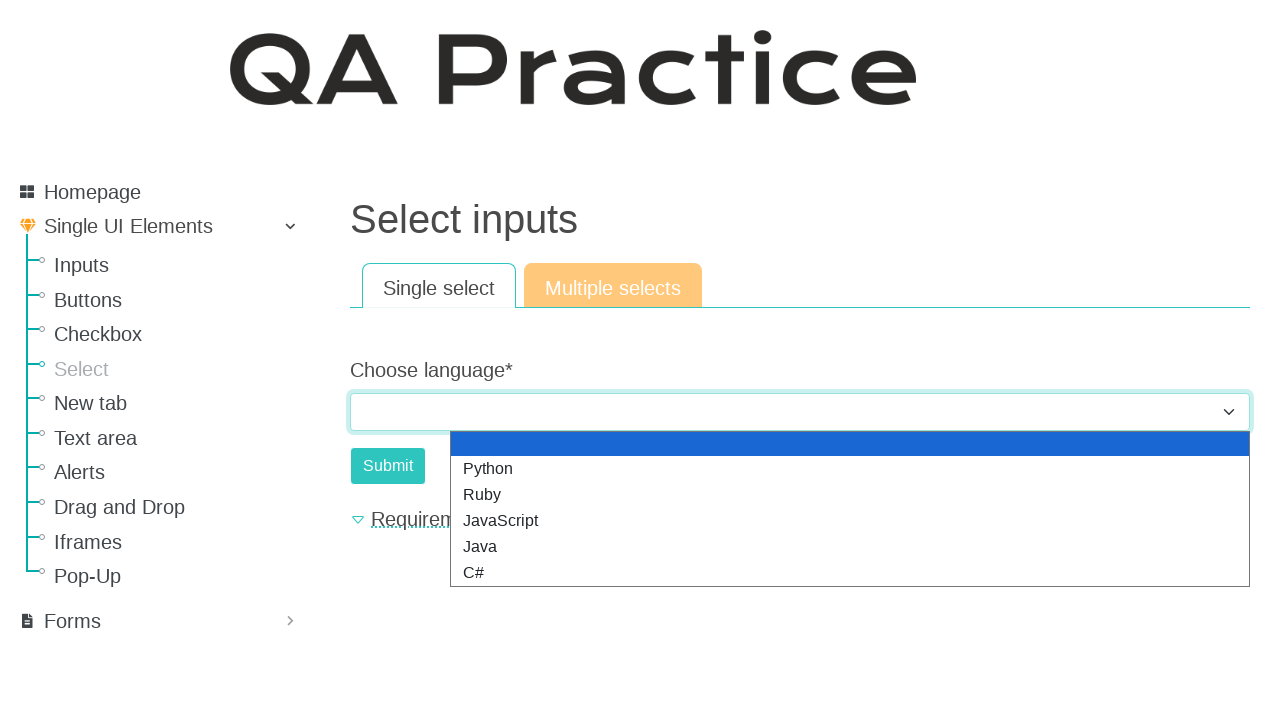

Randomly selected option at index 5 with text 'C#'
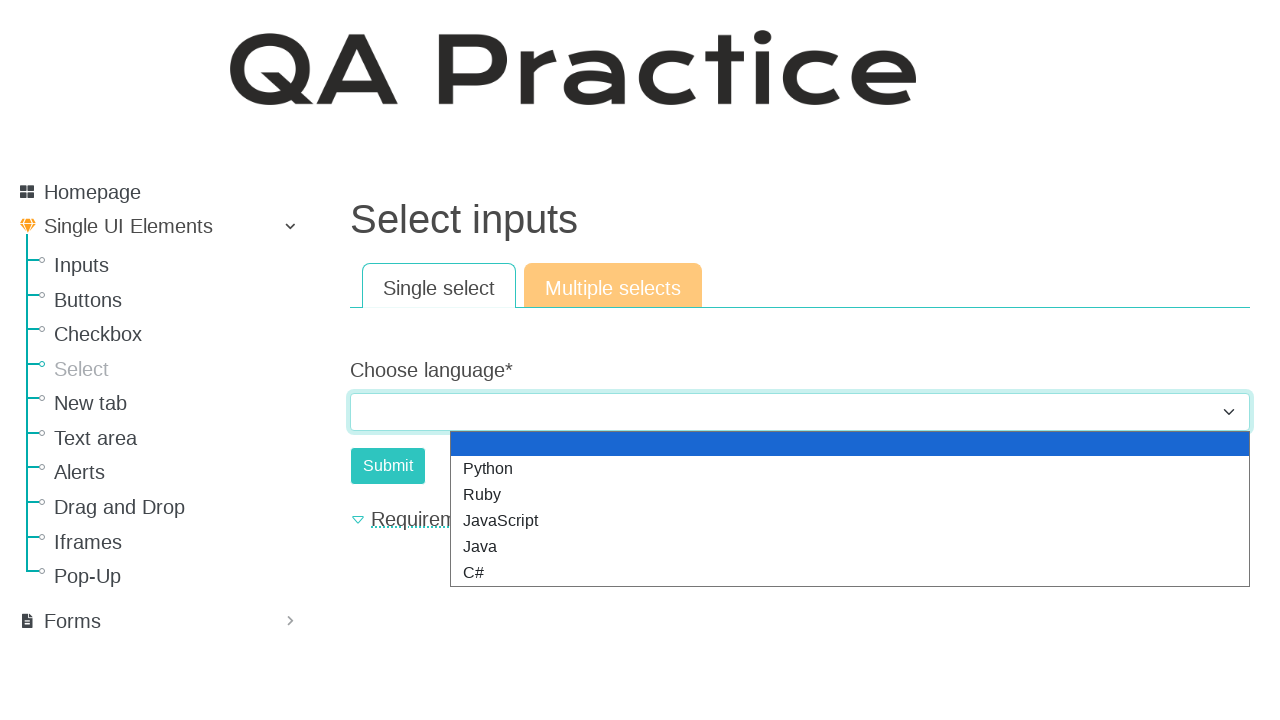

Selected dropdown option: 'C#' on #id_choose_language
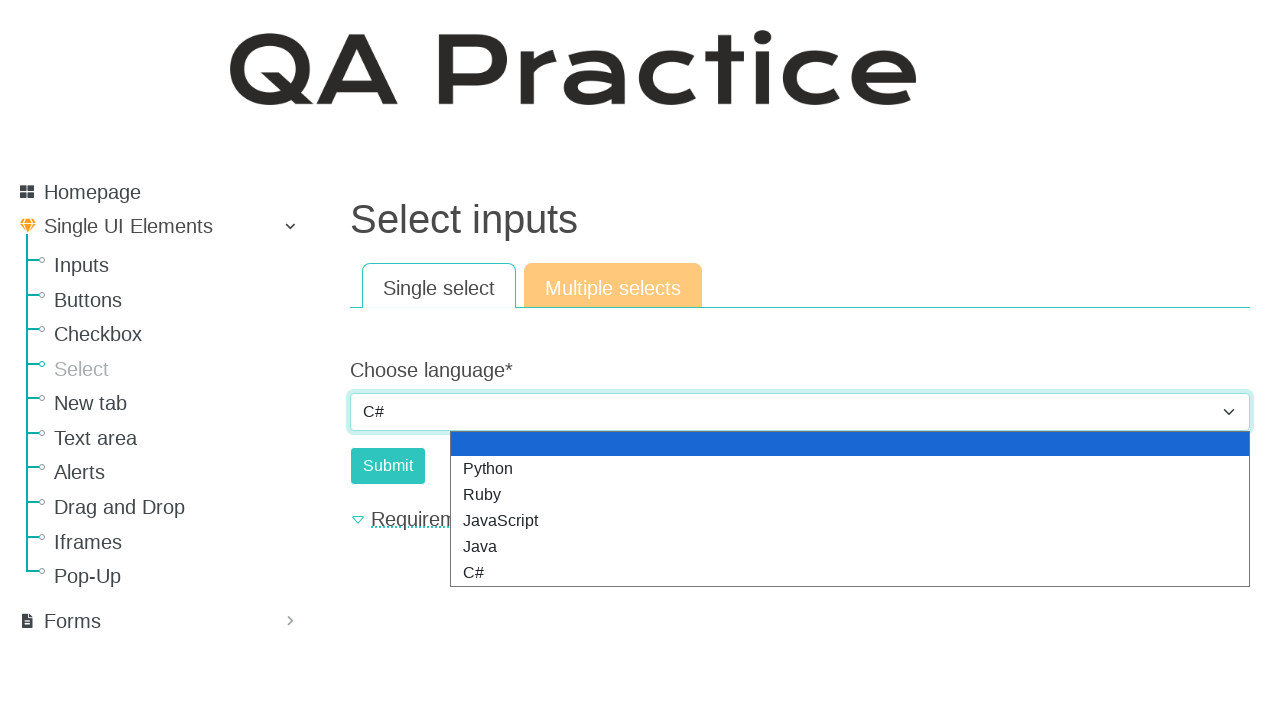

Clicked submit button to submit the form at (388, 466) on #submit-id-submit
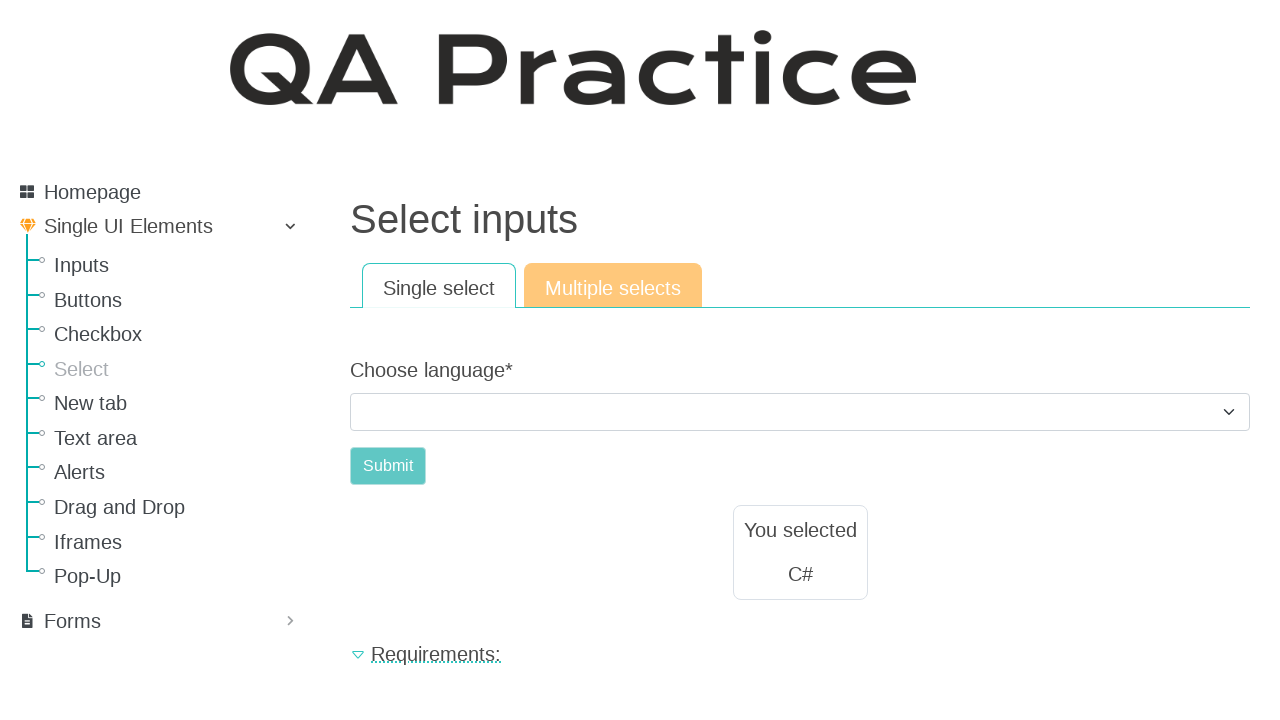

Result text element loaded and visible
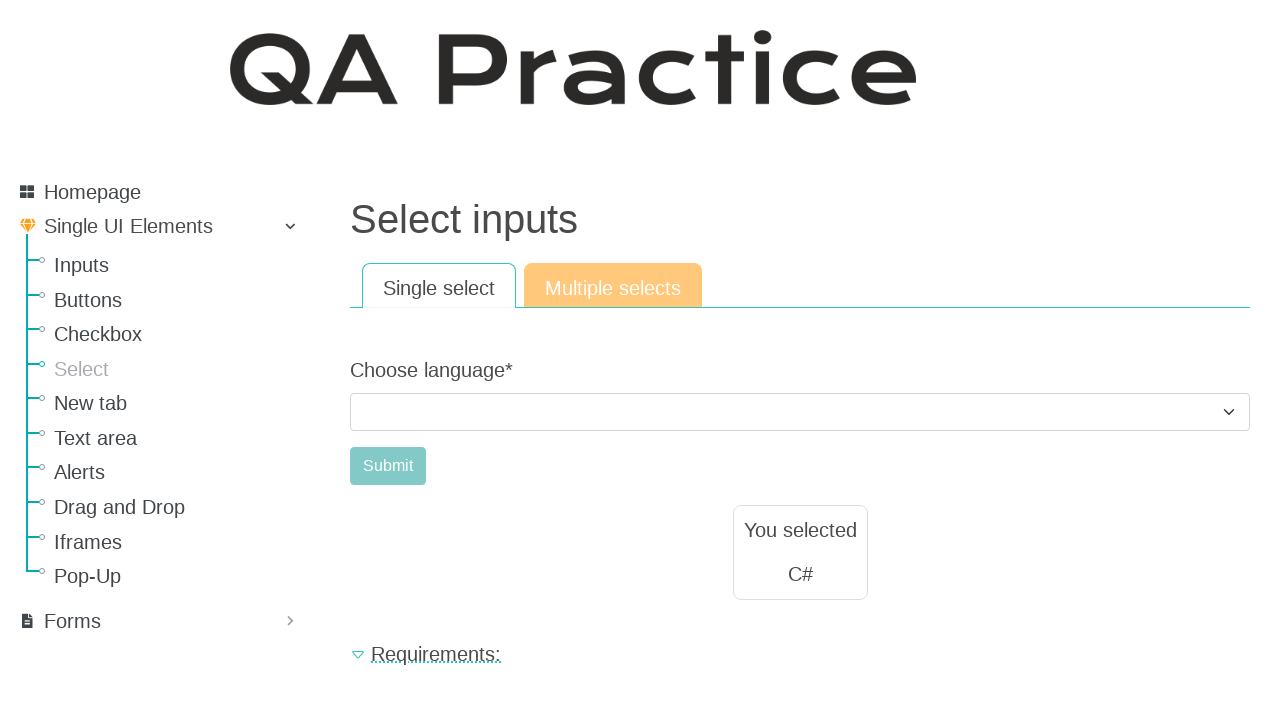

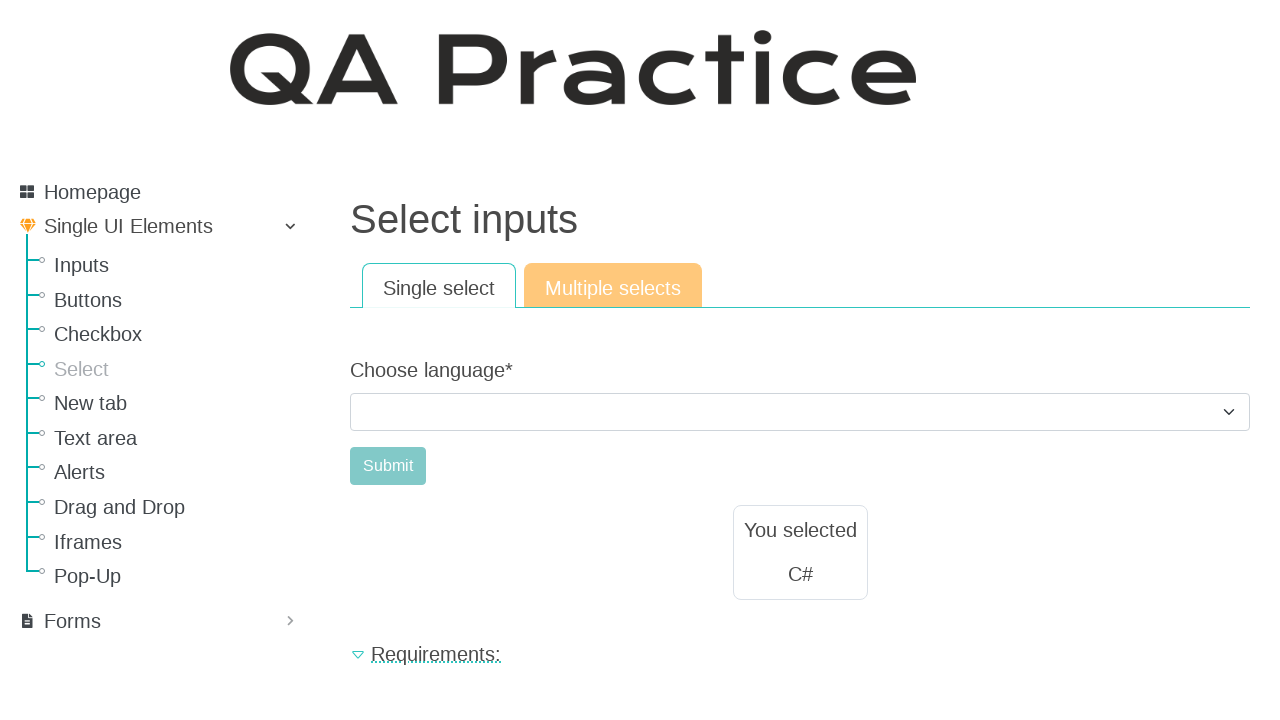